Tests a registration form by filling in first name, last name, and email fields, submitting the form, and verifying the success message is displayed.

Starting URL: http://suninjuly.github.io/registration1.html

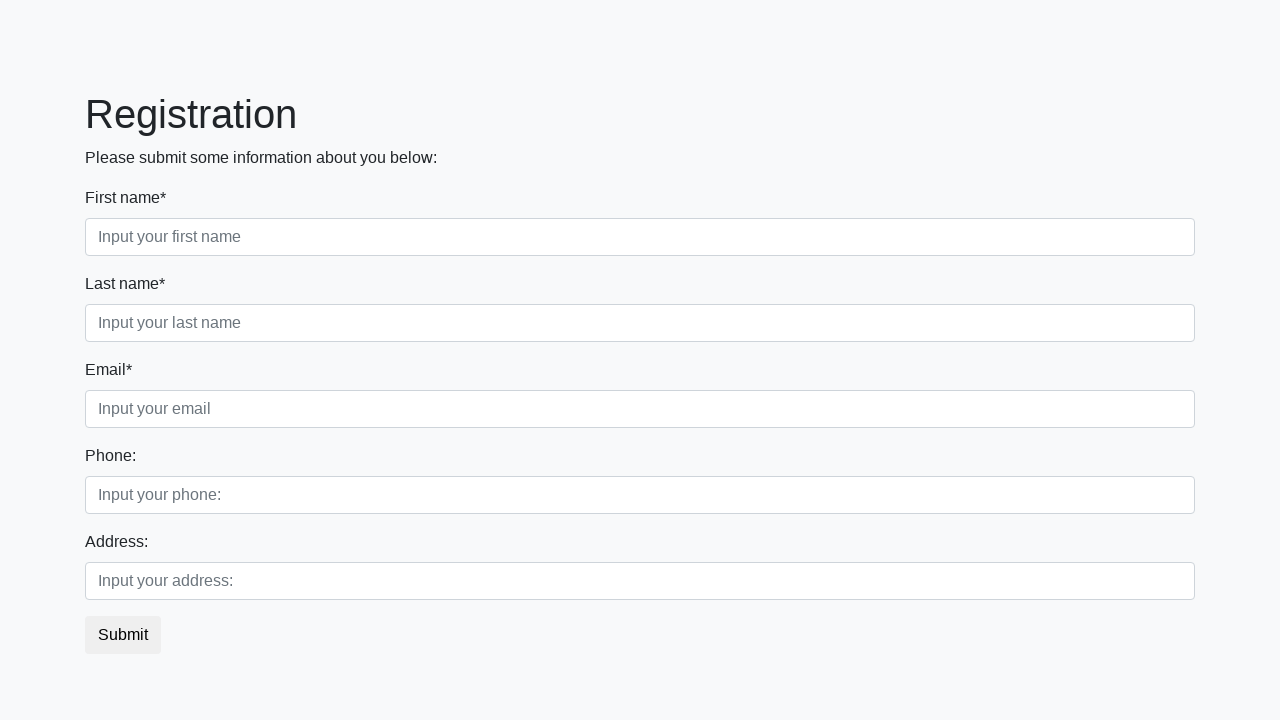

Filled first name field with 'Ivan' on .first_block .first_class > input
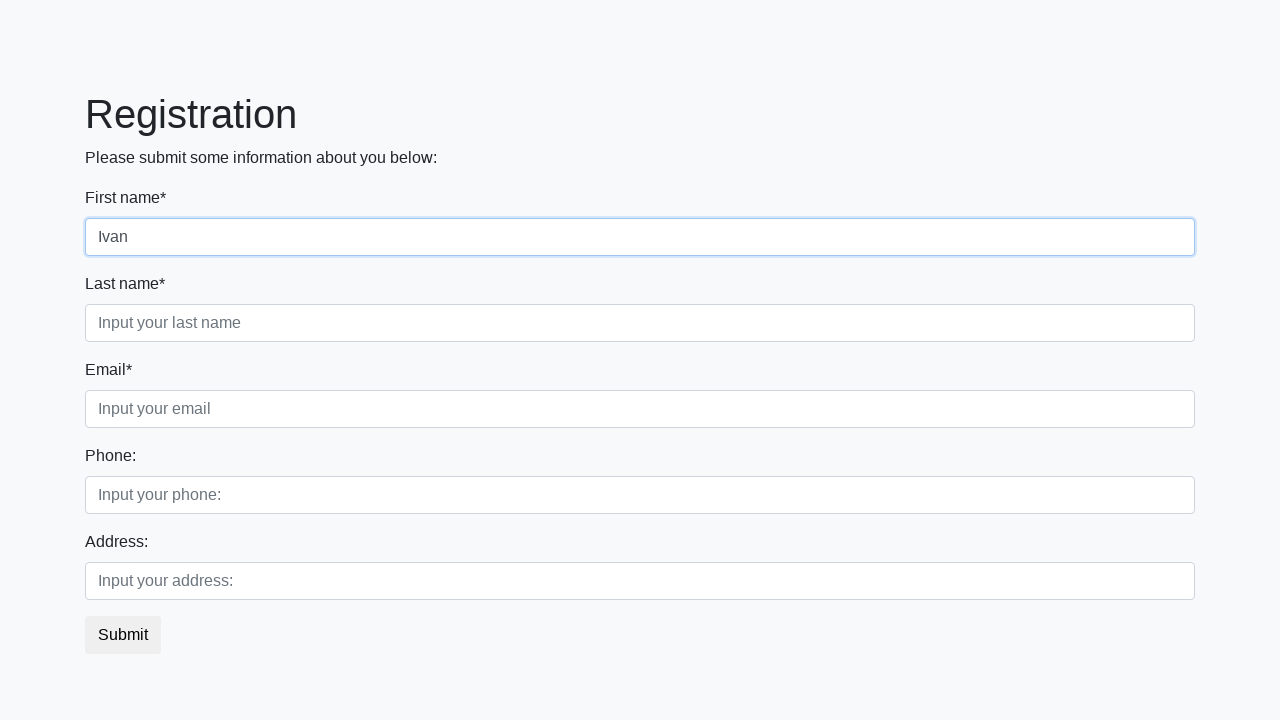

Filled last name field with 'Petrov' on .first_block .second_class > input
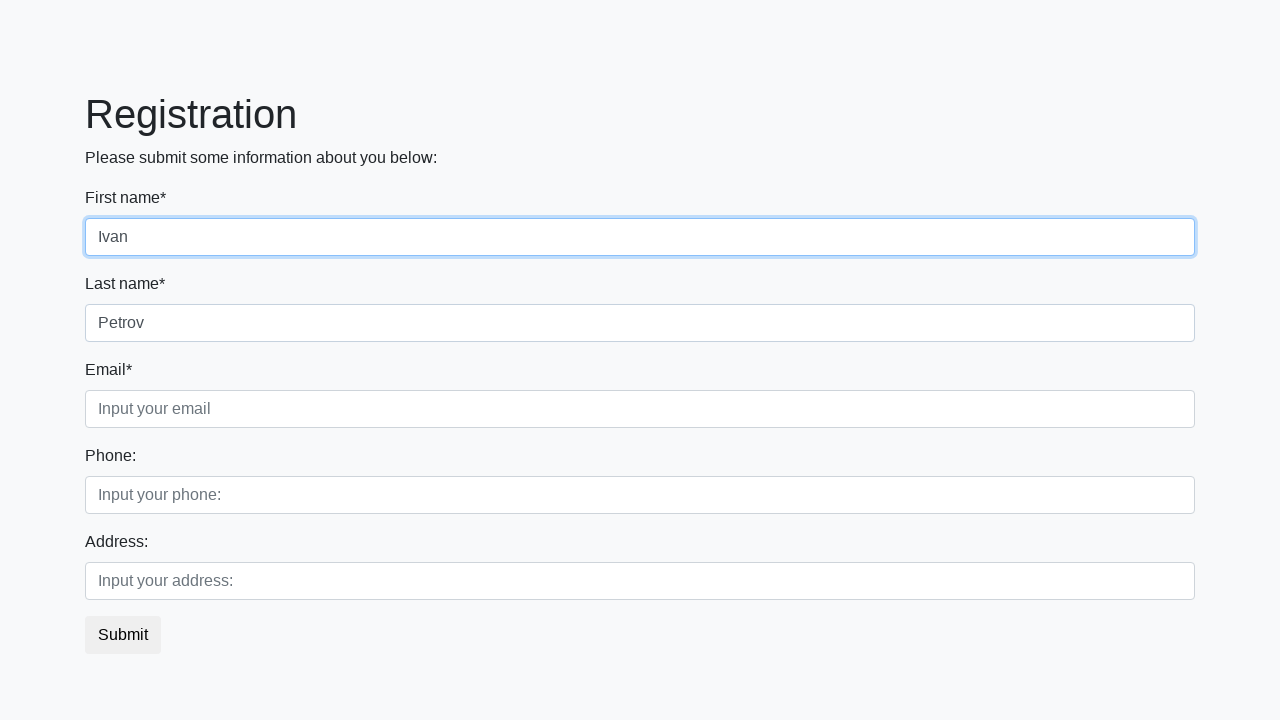

Filled email field with 'test@test.com' on .first_block .third_class > input
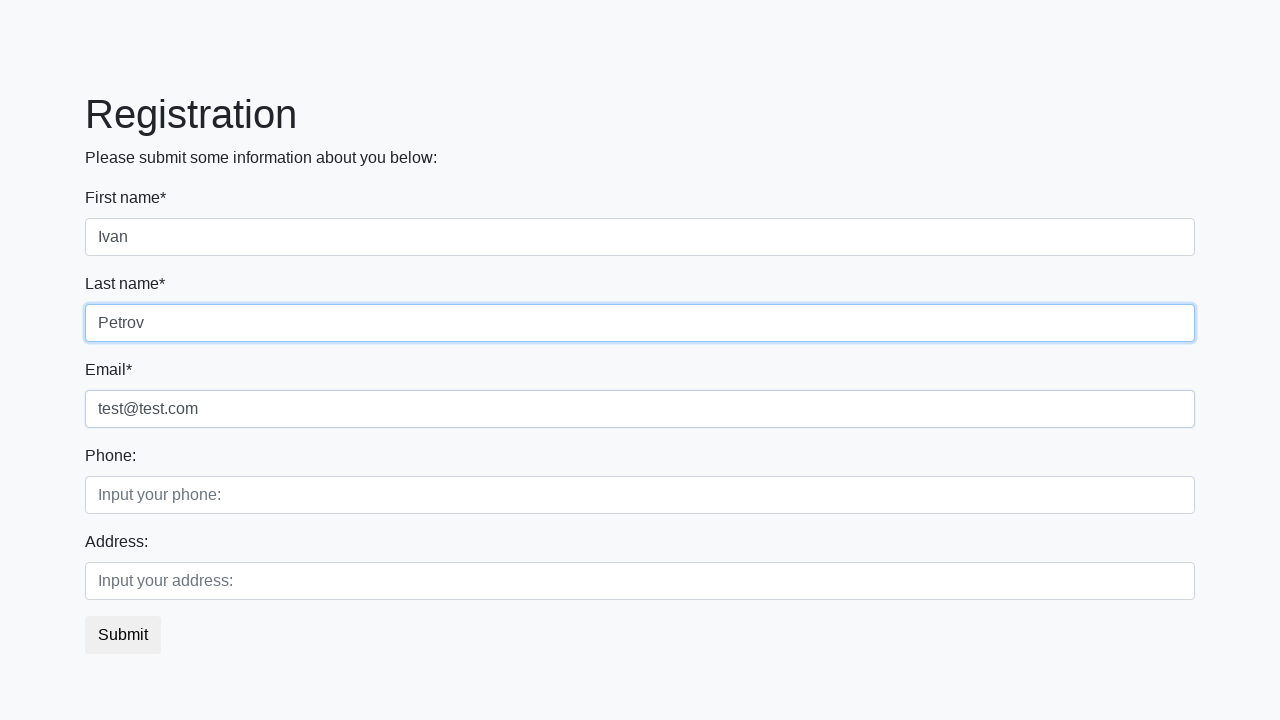

Clicked submit button to register at (123, 635) on button[type='submit']
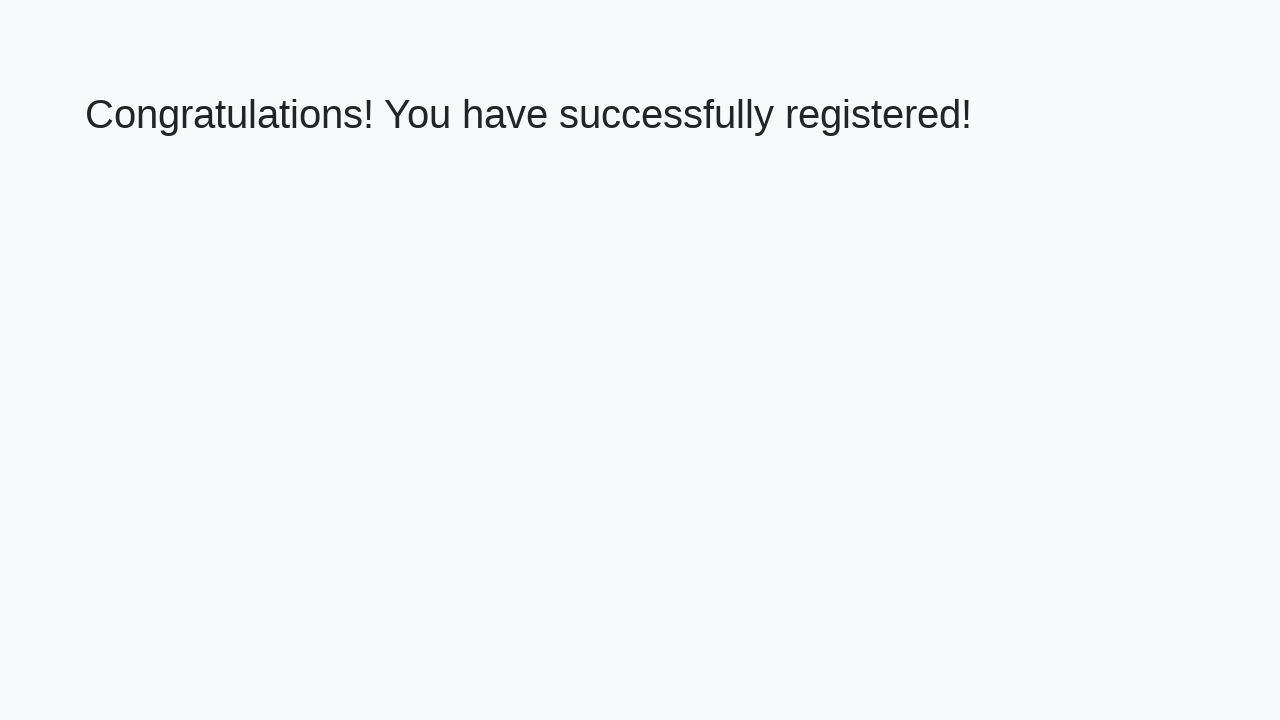

Success message heading loaded
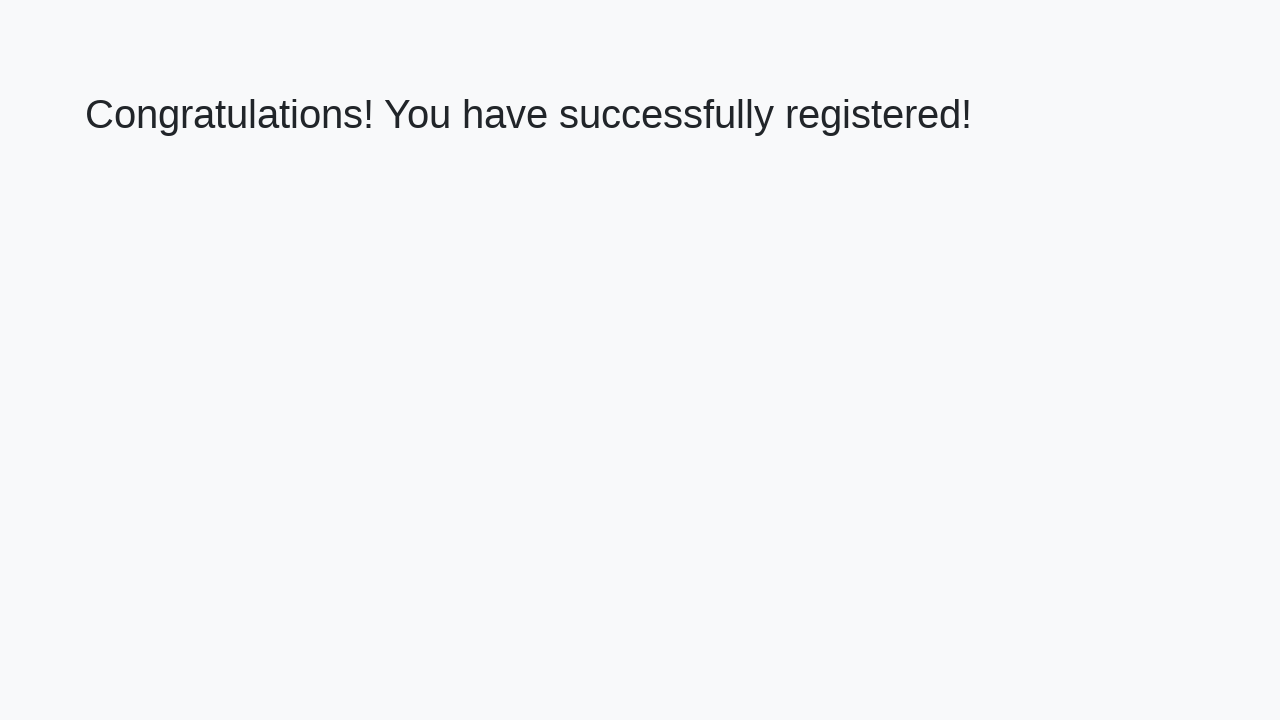

Retrieved success message text
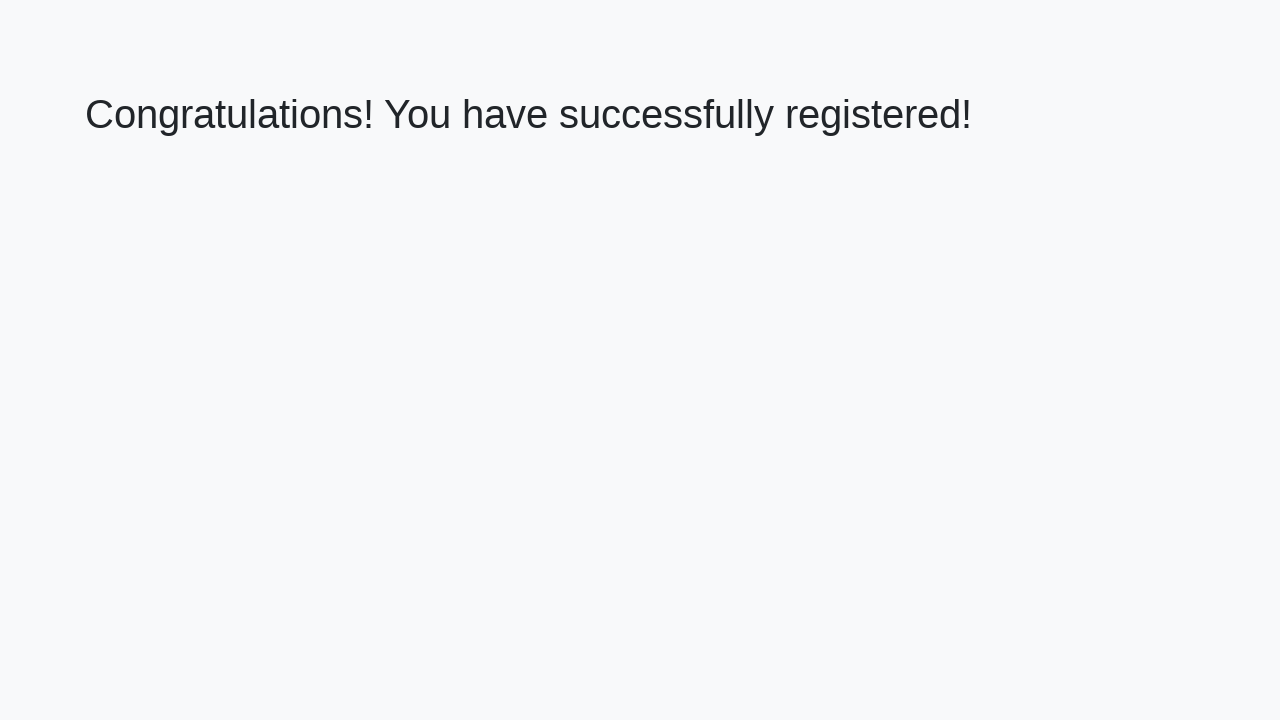

Verified success message: 'Congratulations! You have successfully registered!'
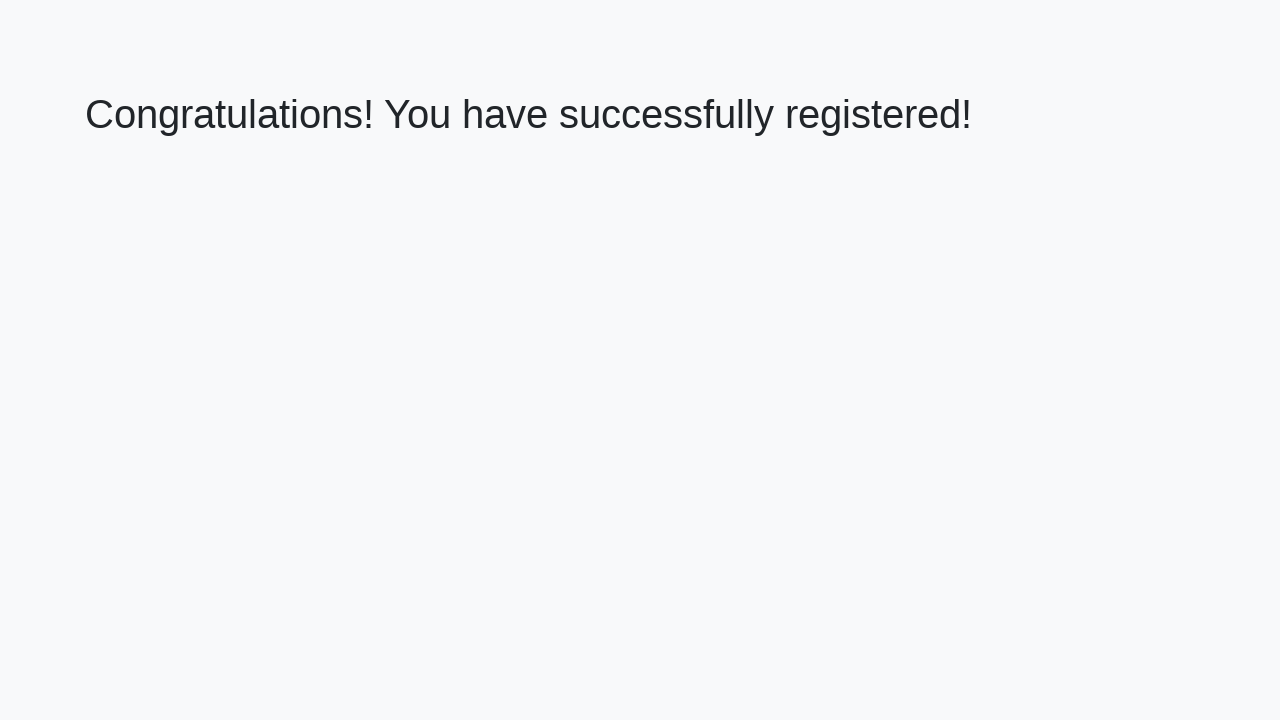

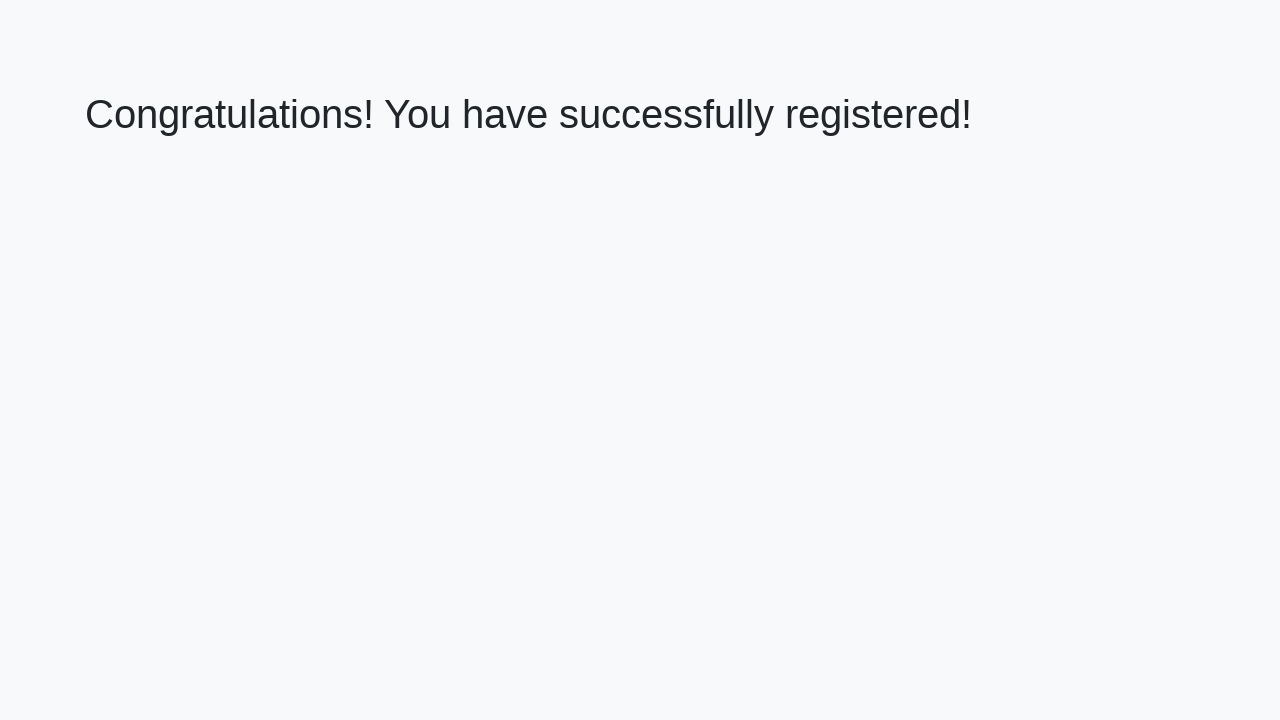